Navigates to Swag Labs demo site and verifies that the page title and URL match expected values

Starting URL: https://www.saucedemo.com/

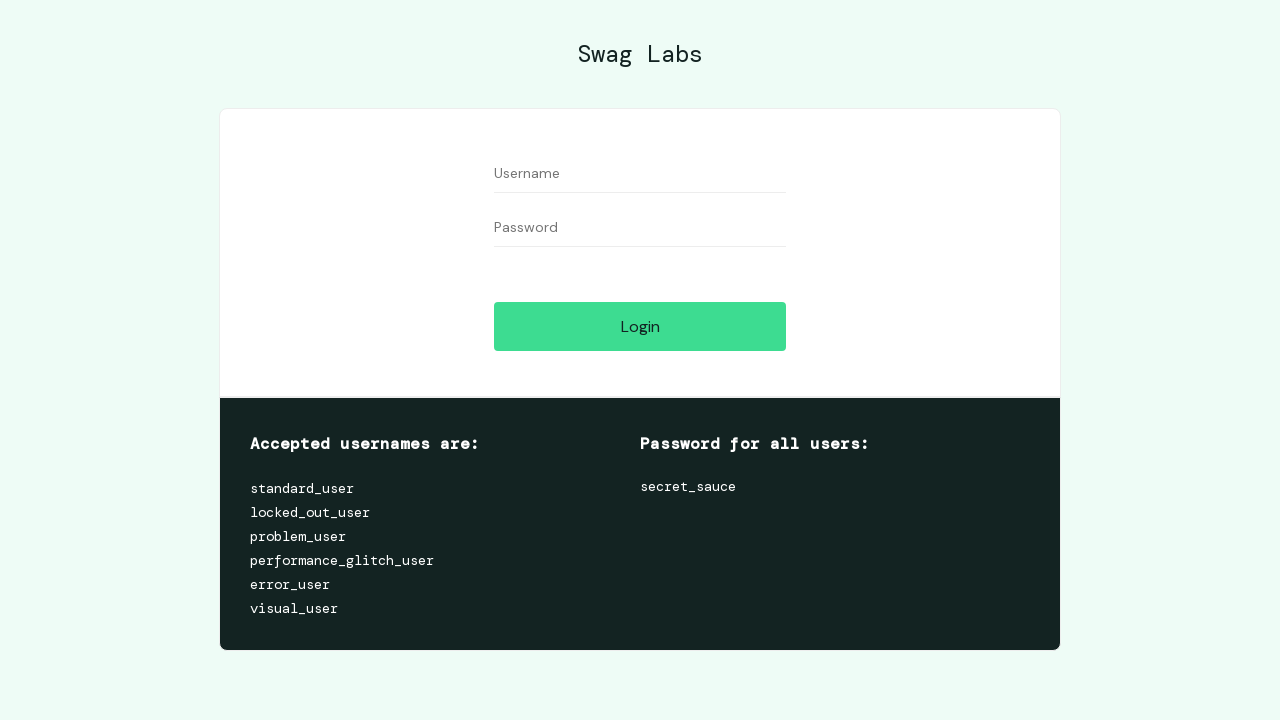

Set viewport size to 1920x1080
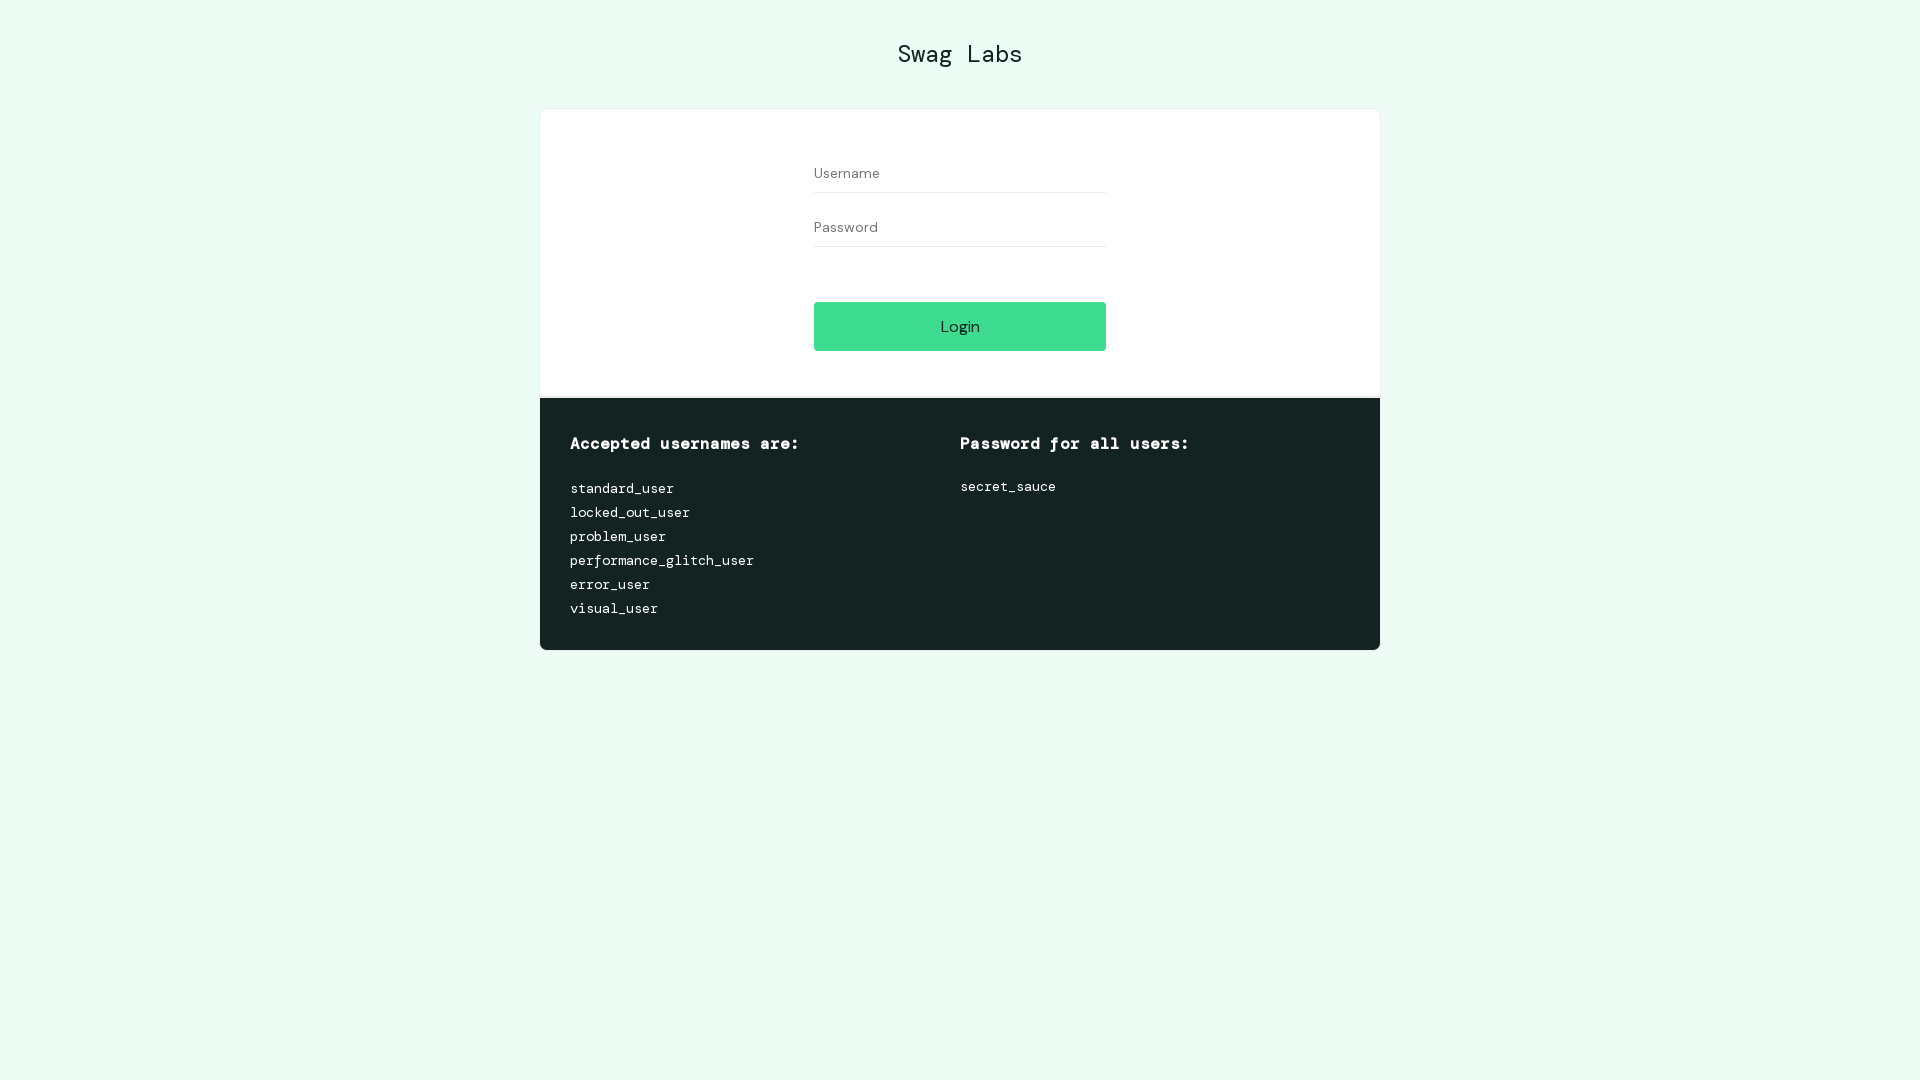

Set viewport size to 800x600
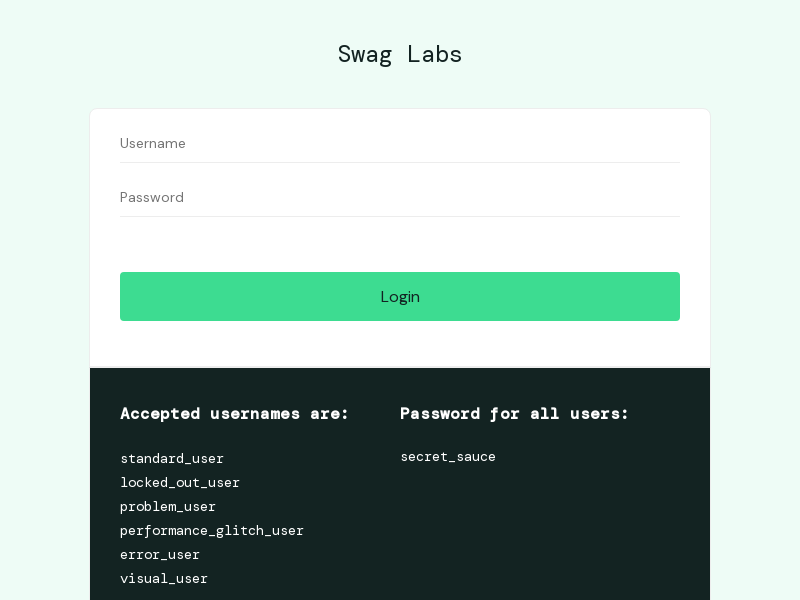

Retrieved page title
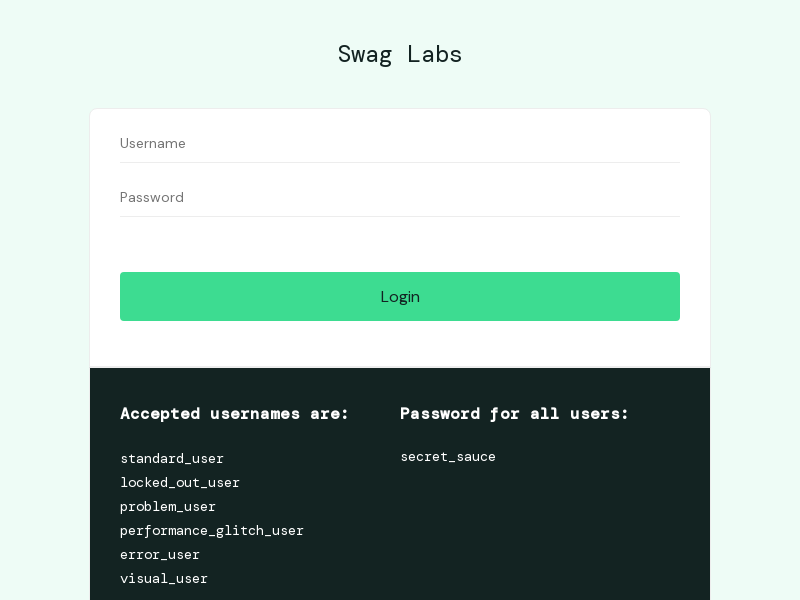

Verified page title is 'Swag Labs'
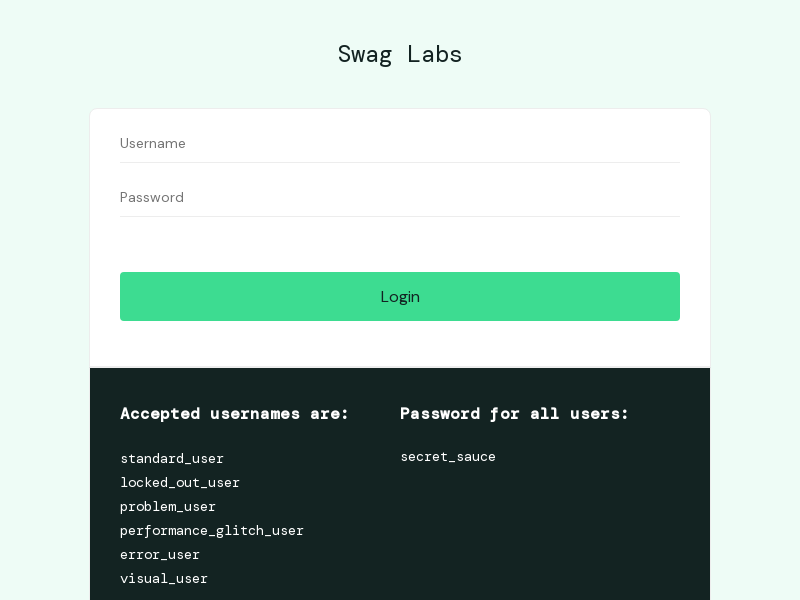

Retrieved page URL
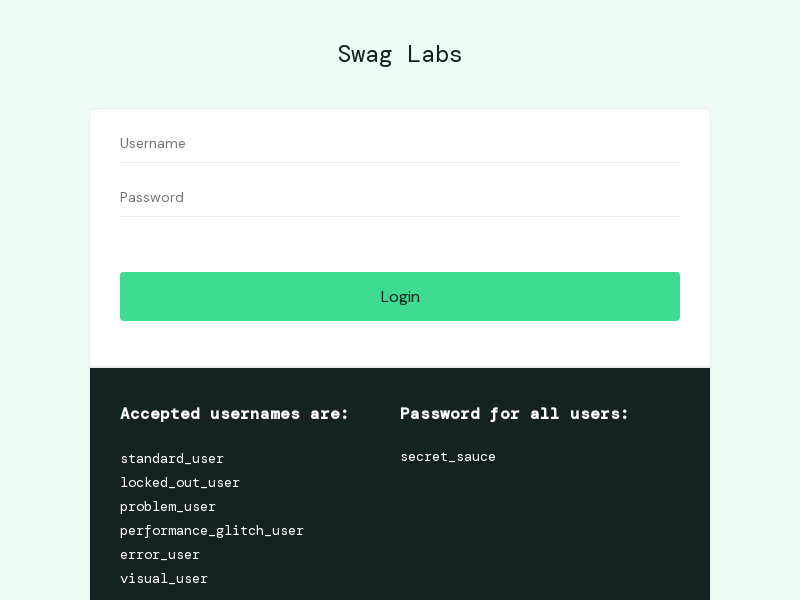

Verified page URL is 'https://www.saucedemo.com/'
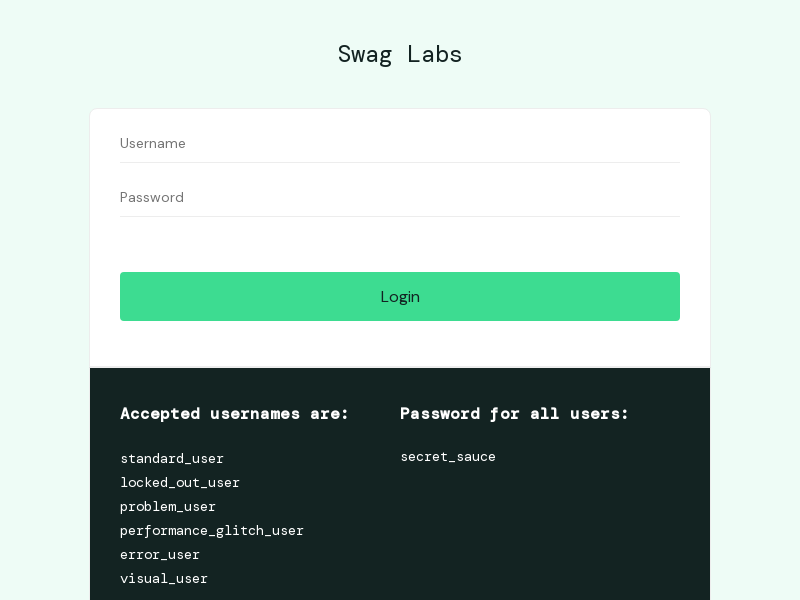

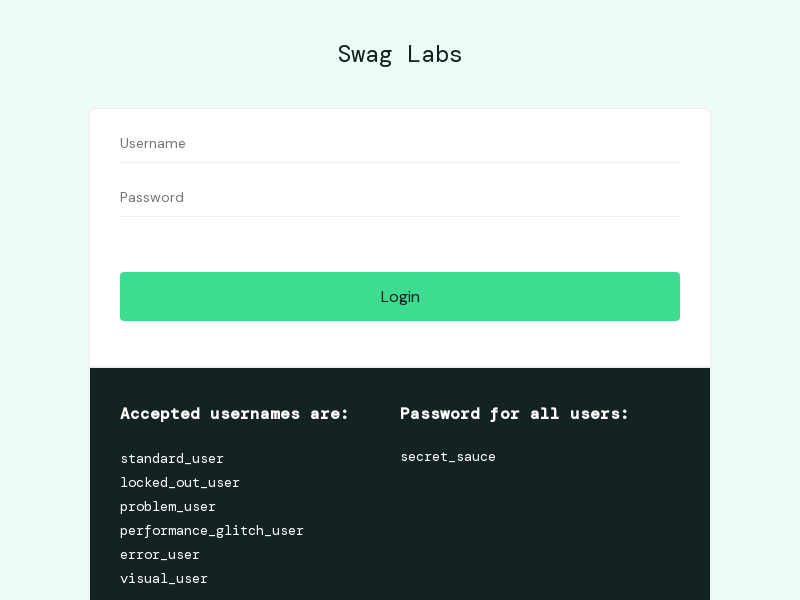